Tests drag and drop functionality by dragging an element to a target location and verifying its position changed

Starting URL: https://bonigarcia.dev/selenium-webdriver-java/drag-and-drop.html

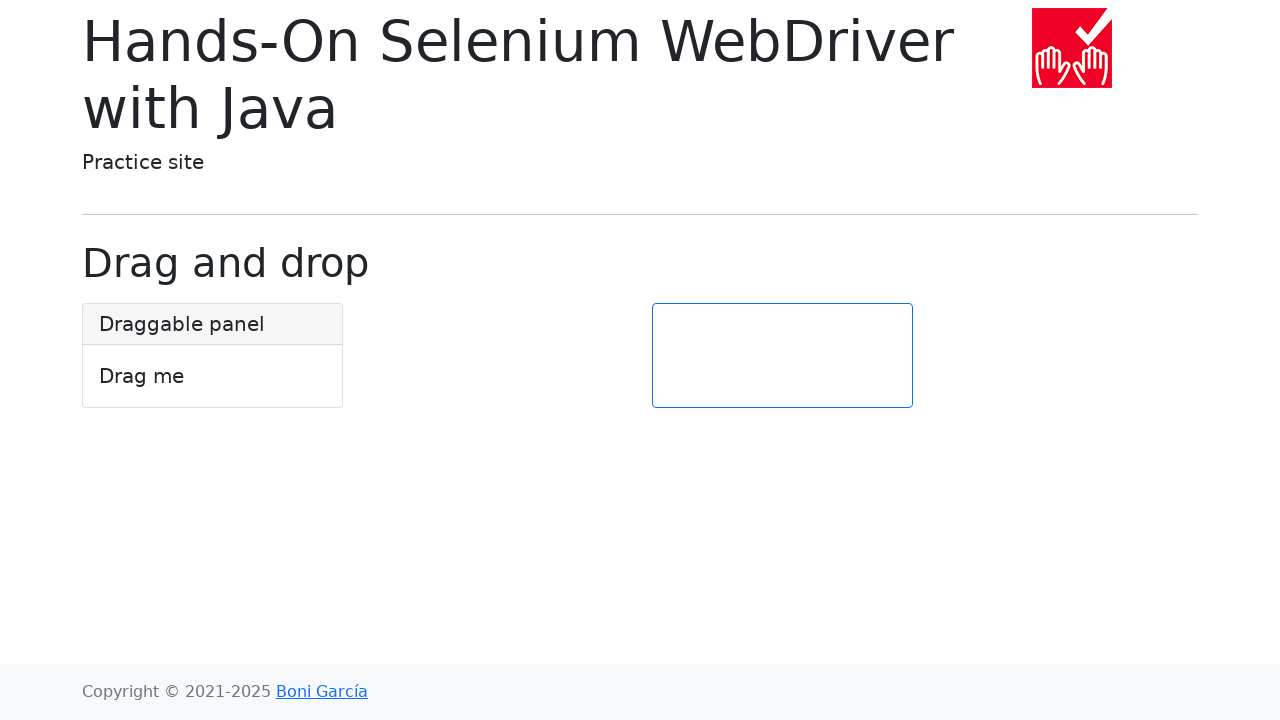

Located draggable element with ID 'draggable'
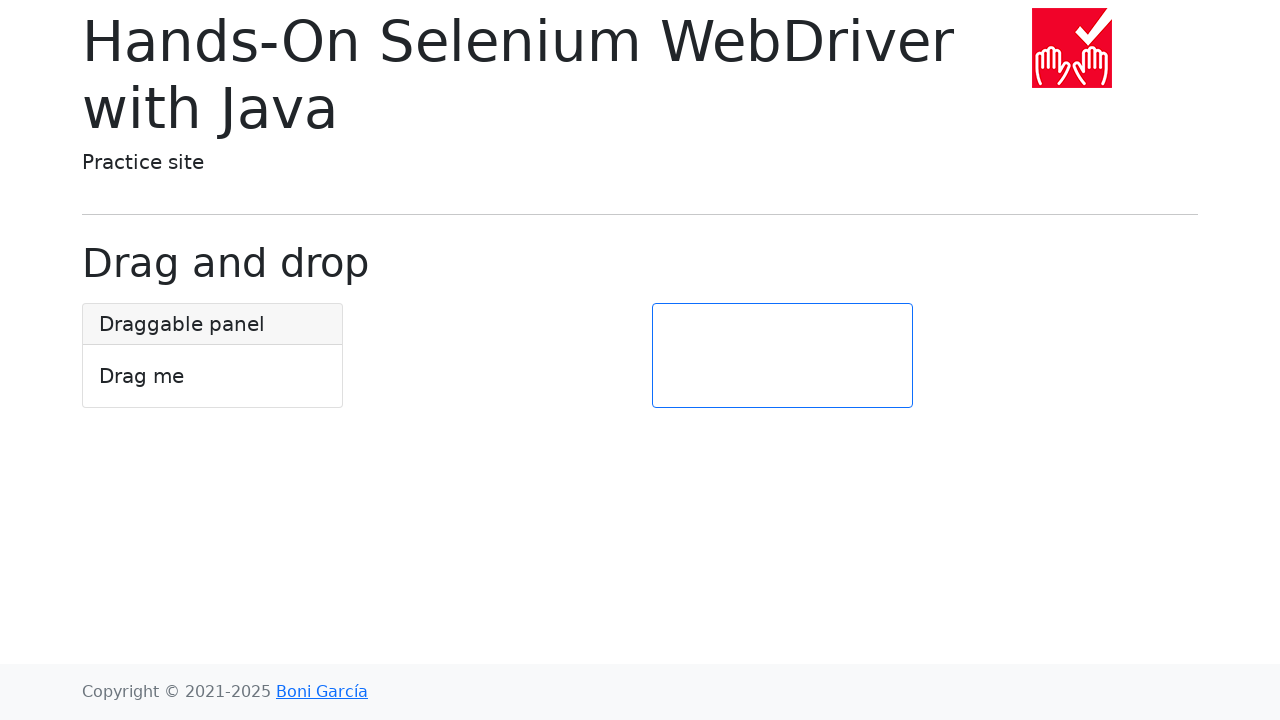

Located target element with ID 'target'
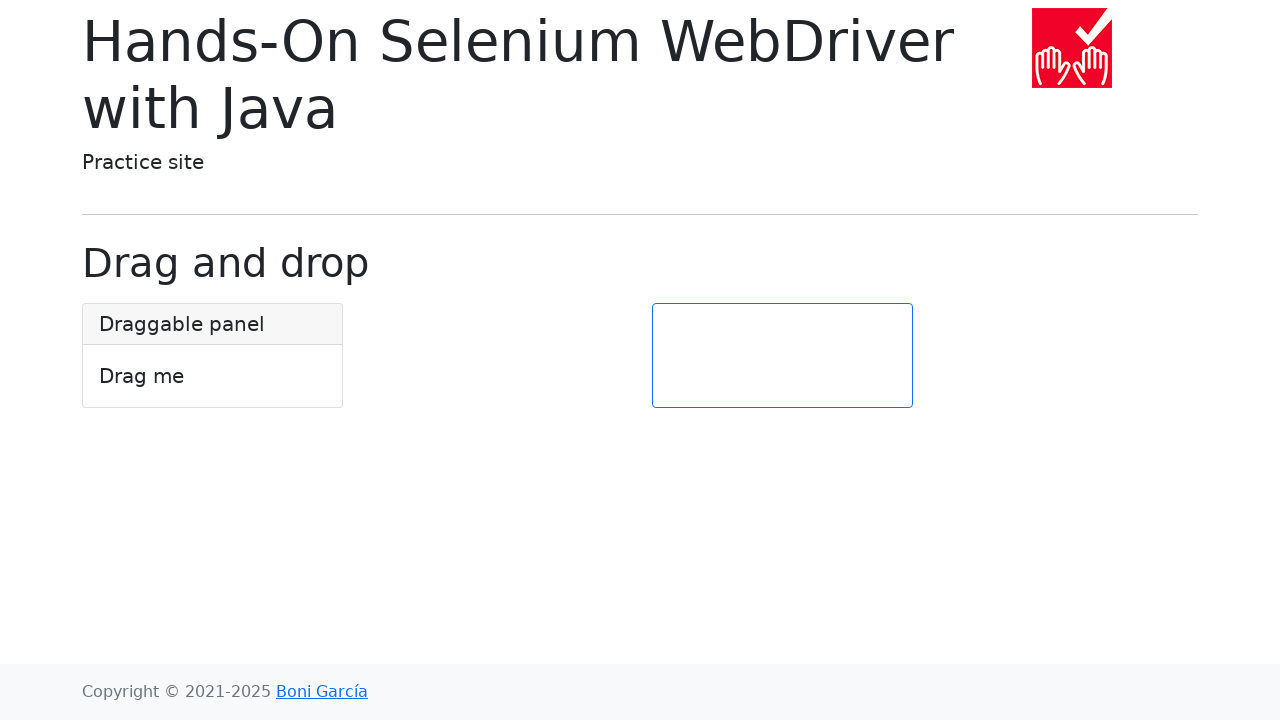

Retrieved initial bounding box position of draggable element
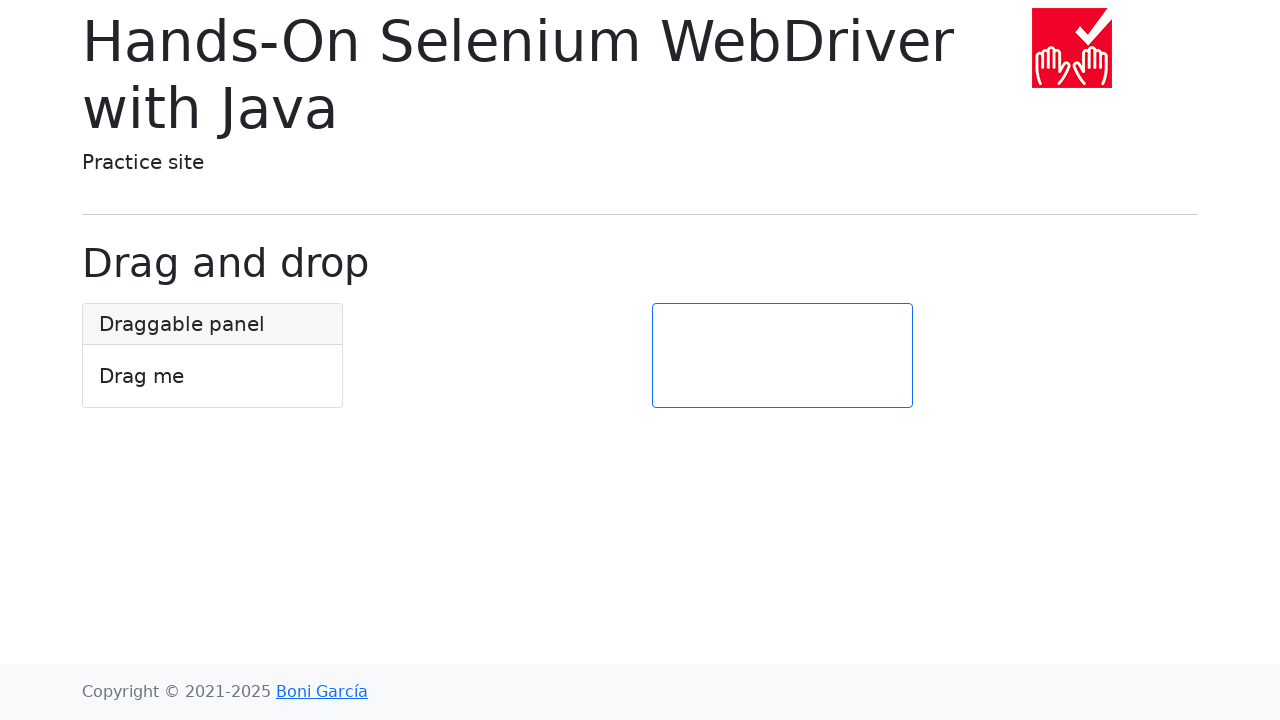

Dragged draggable element to target location at (782, 356)
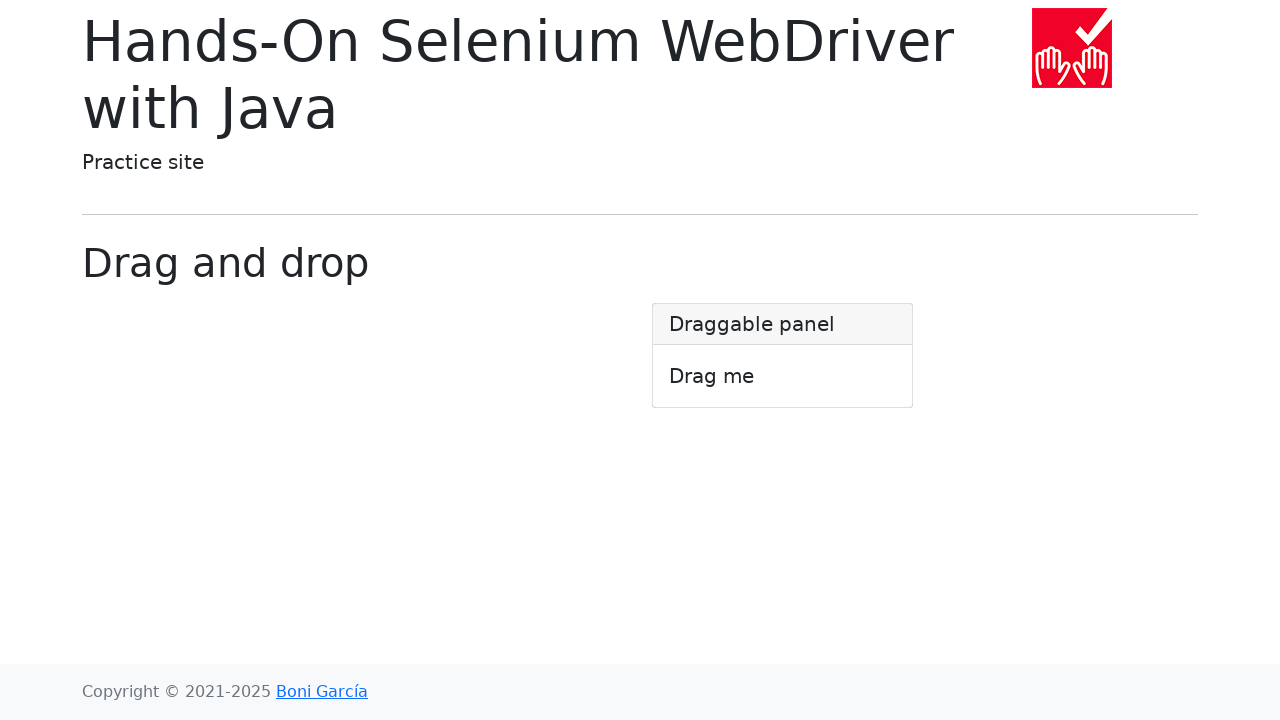

Retrieved final bounding box position of draggable element
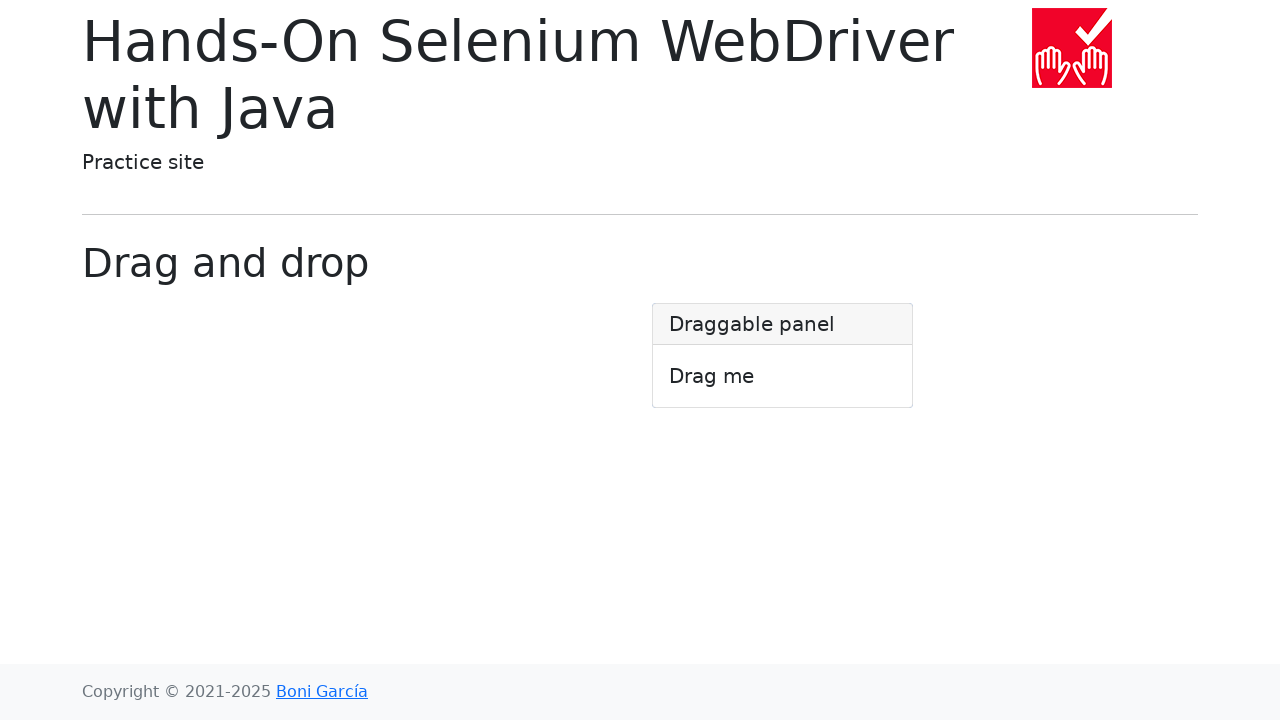

Verified that draggable element moved to new position - assertion passed
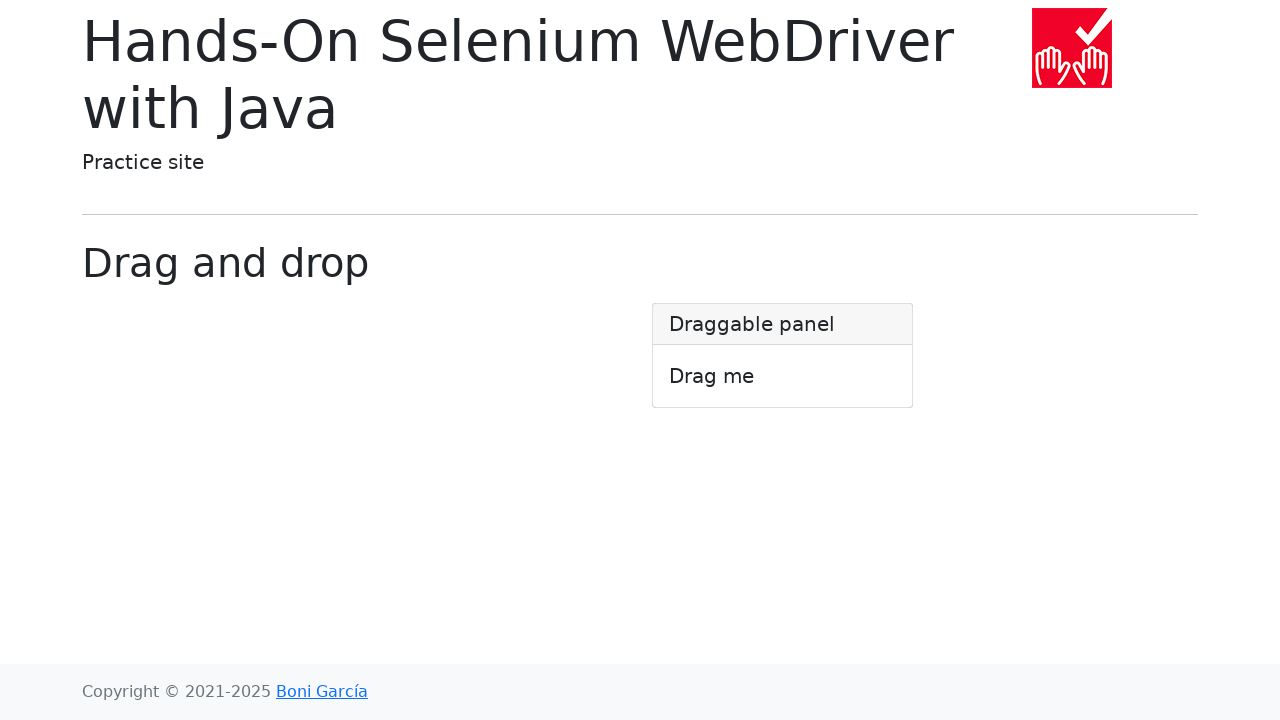

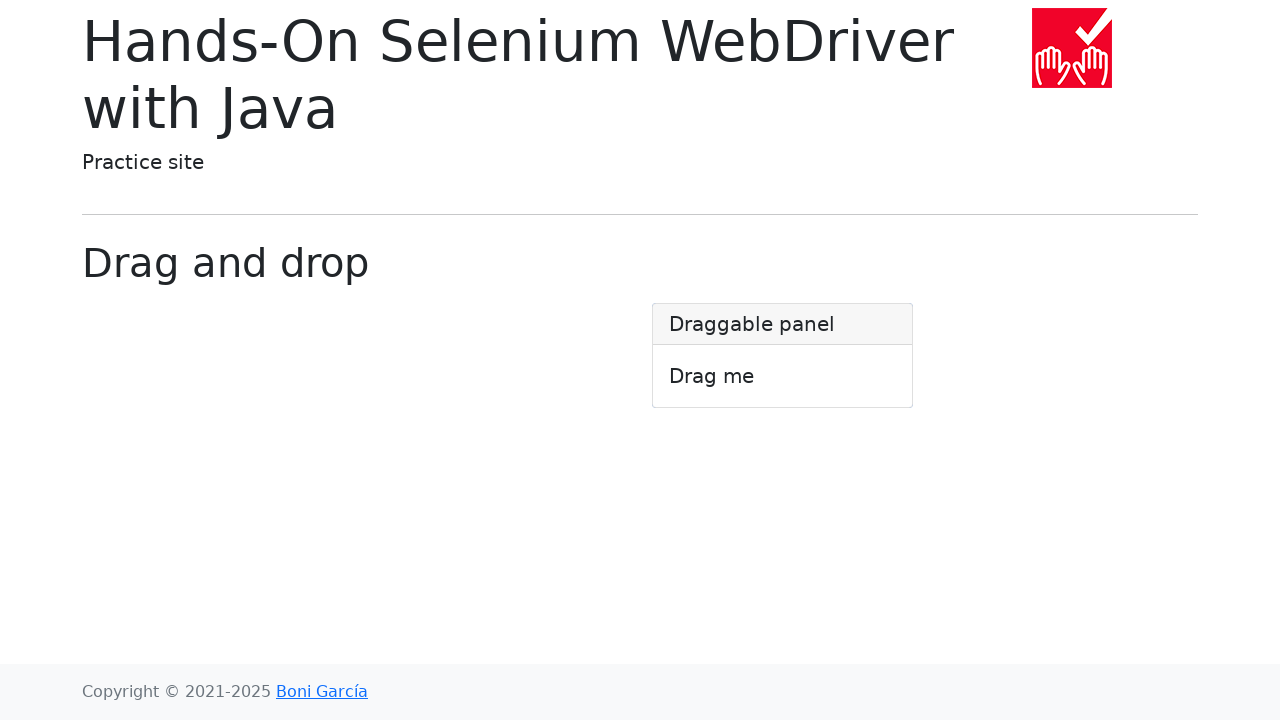